Tests form interaction by extracting an attribute value from a page element, calculating a mathematical result using logarithm and sine functions, filling in the answer, checking checkboxes, and submitting the form.

Starting URL: http://suninjuly.github.io/get_attribute.html

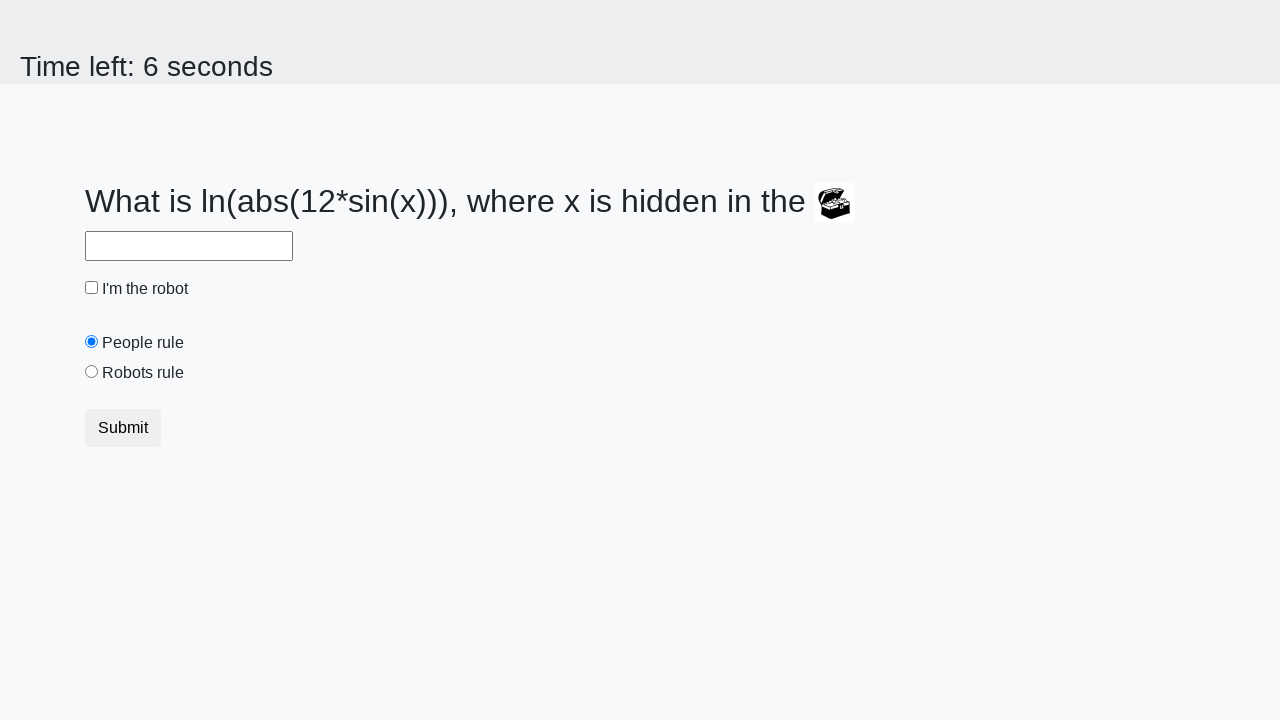

Located treasure element with ID 'treasure'
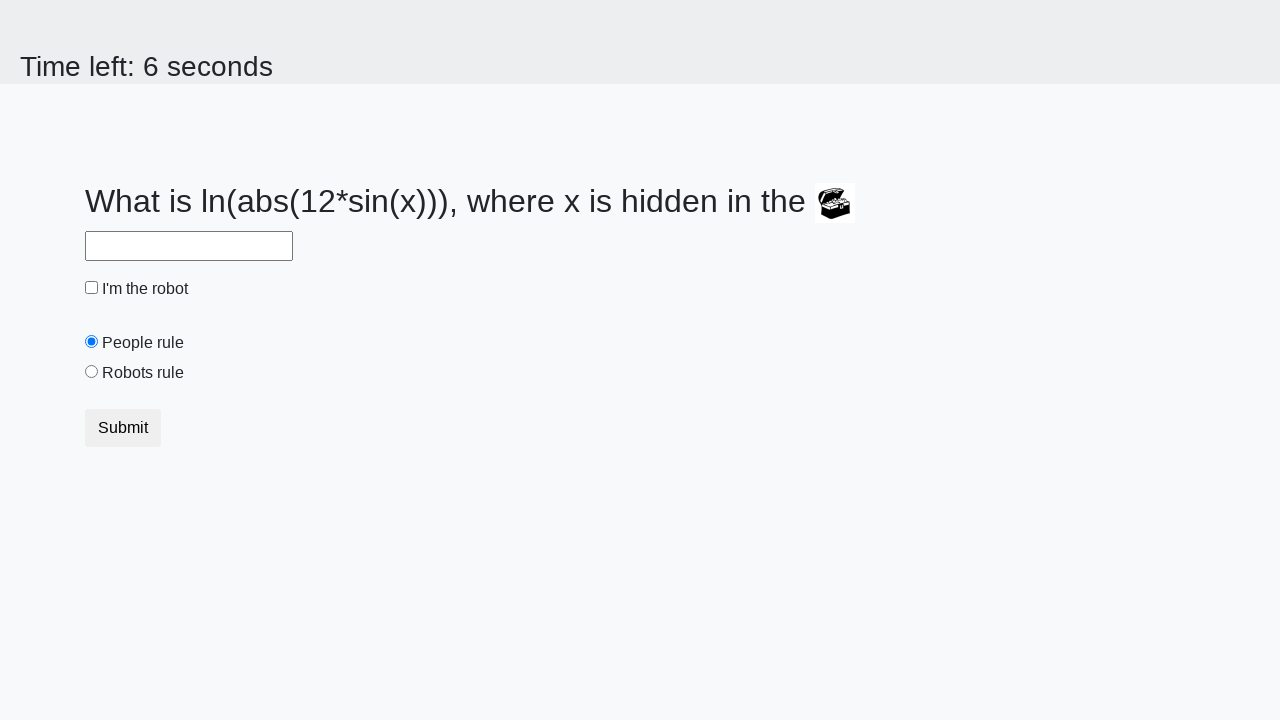

Extracted 'valuex' attribute from treasure element
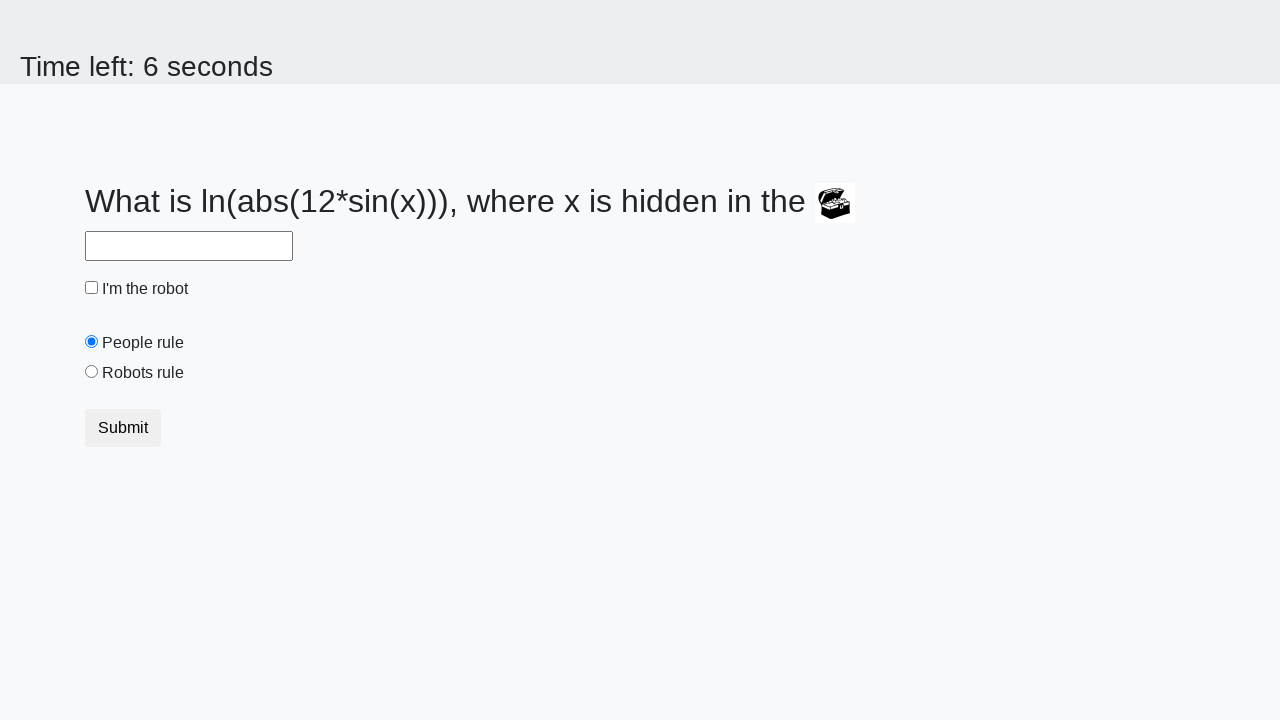

Calculated answer using logarithm and sine functions: 2.3288790604938105
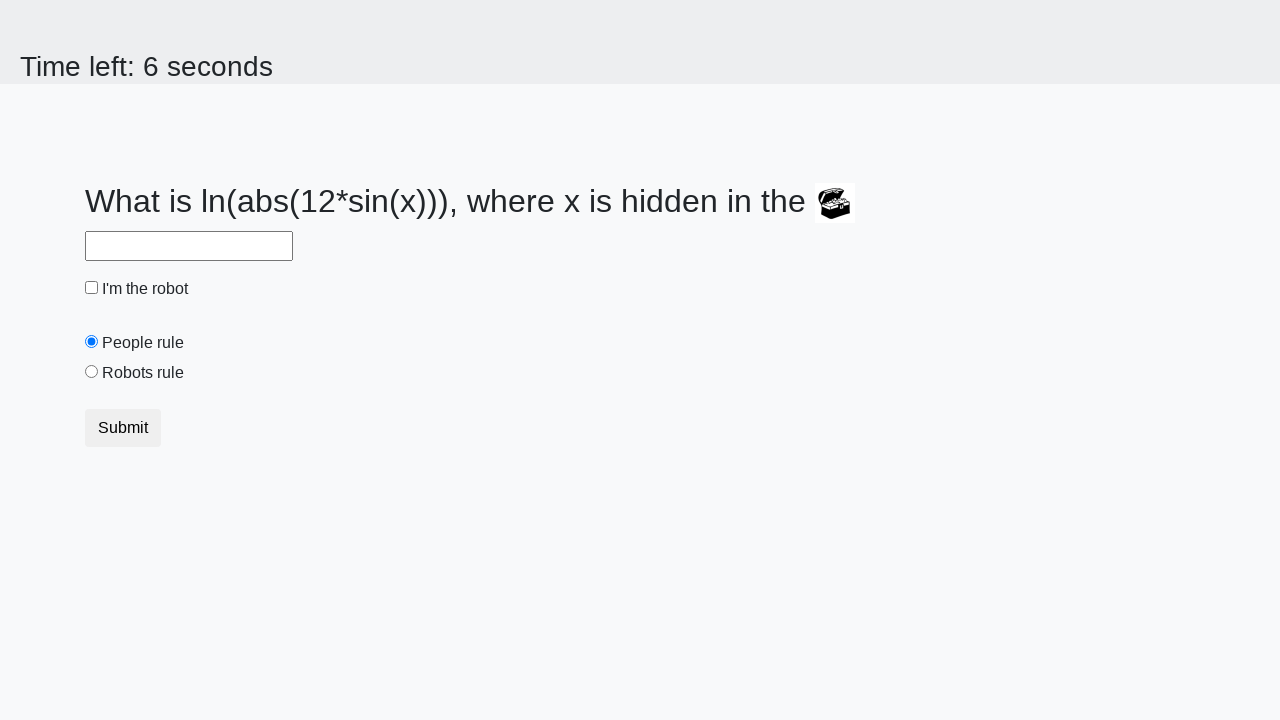

Filled answer field with calculated value: 2.3288790604938105 on #answer
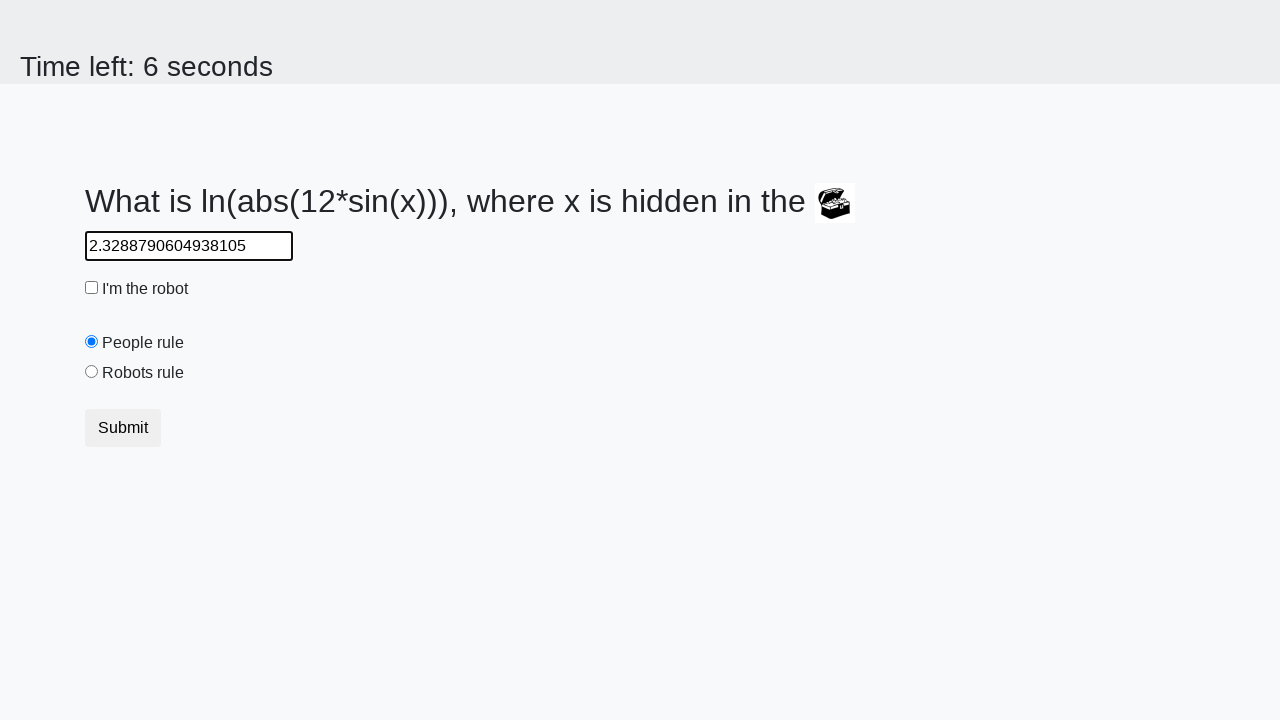

Clicked robot checkbox at (92, 288) on #robotCheckbox
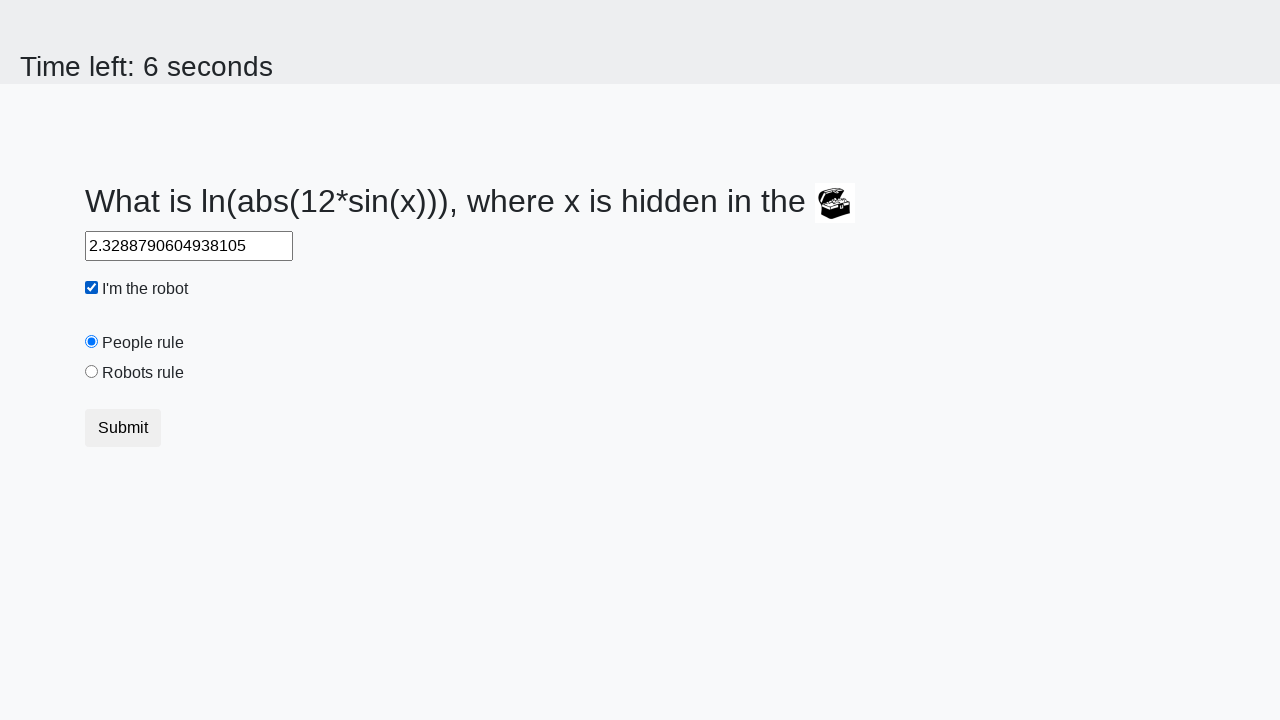

Clicked robots rule checkbox at (92, 372) on #robotsRule
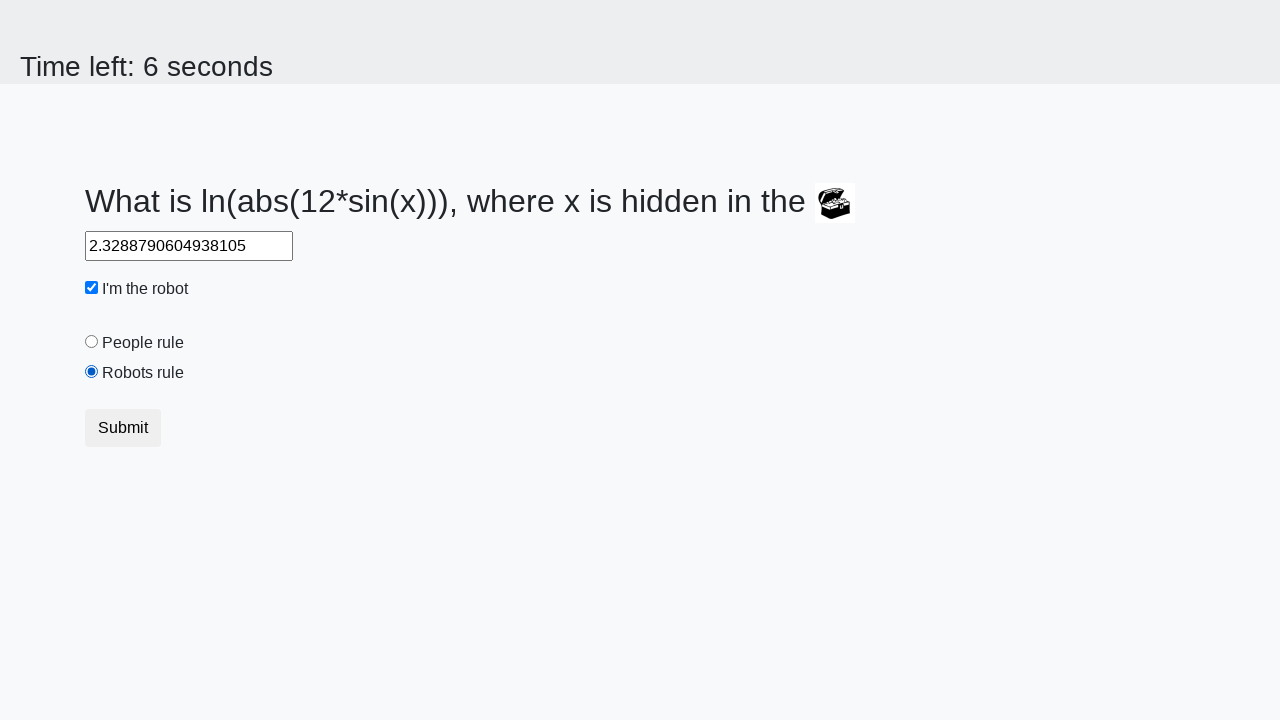

Clicked submit button at (123, 428) on button.btn
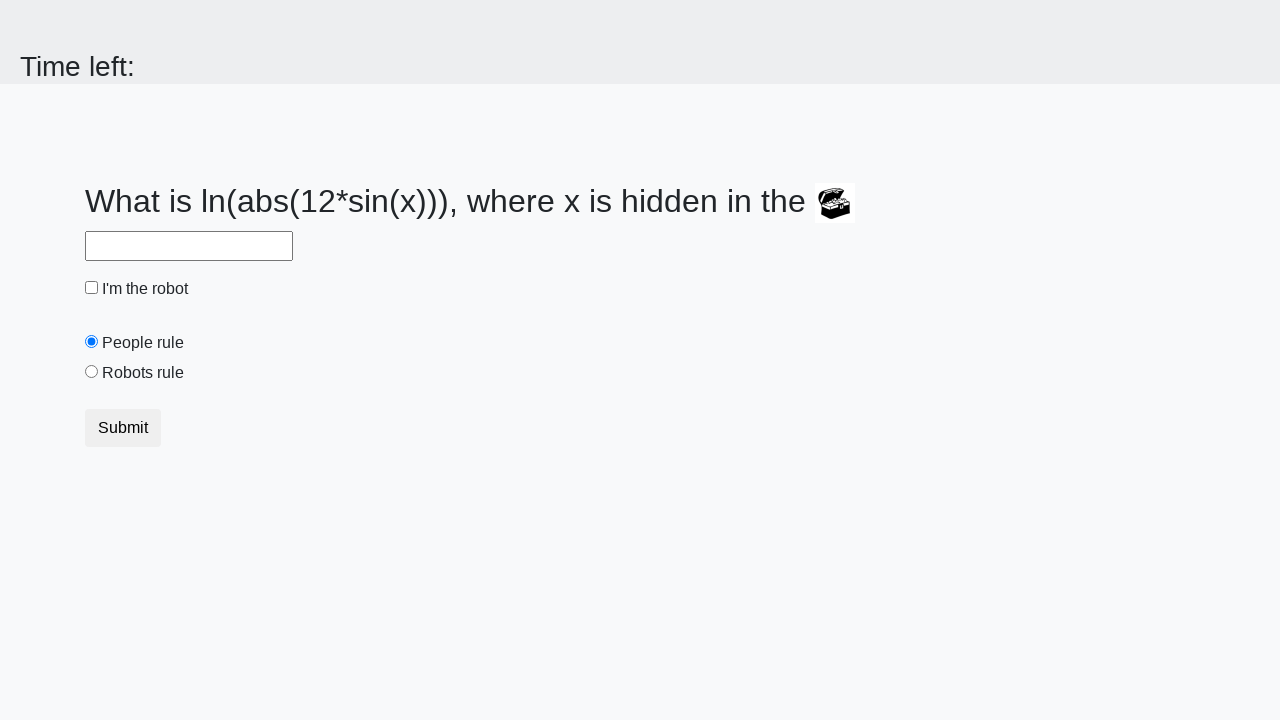

Waited 2000ms for form submission response
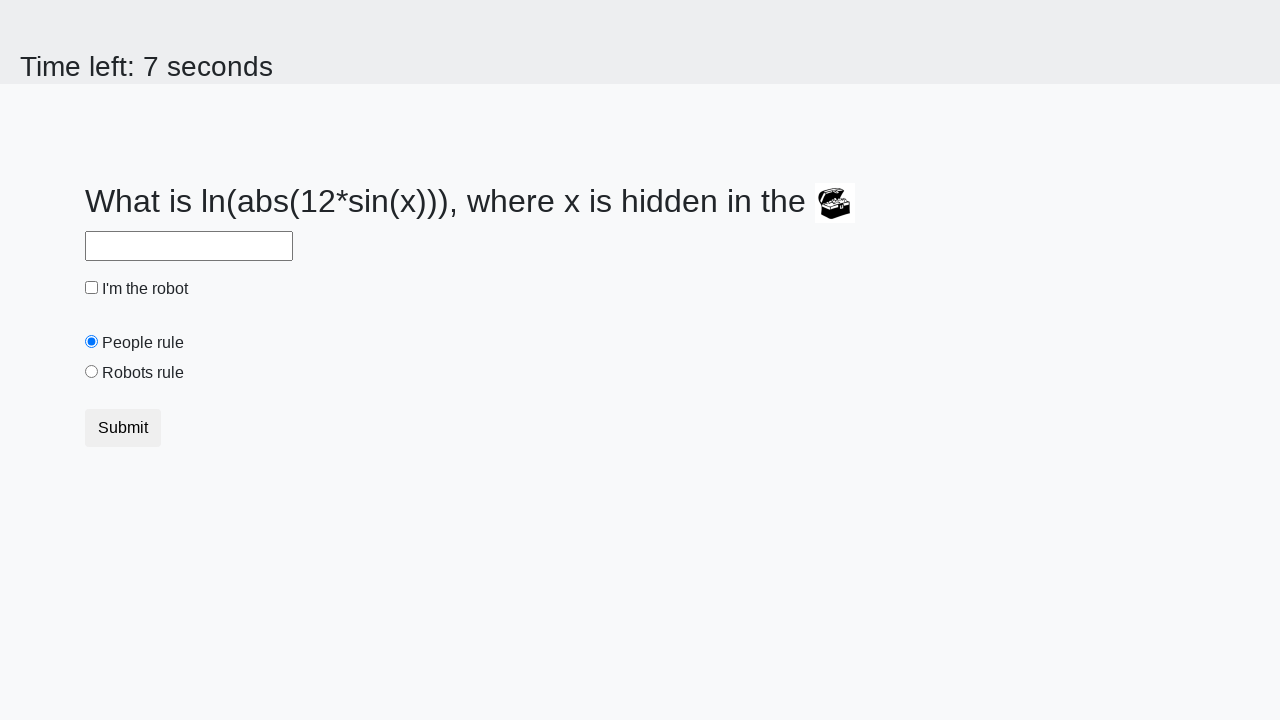

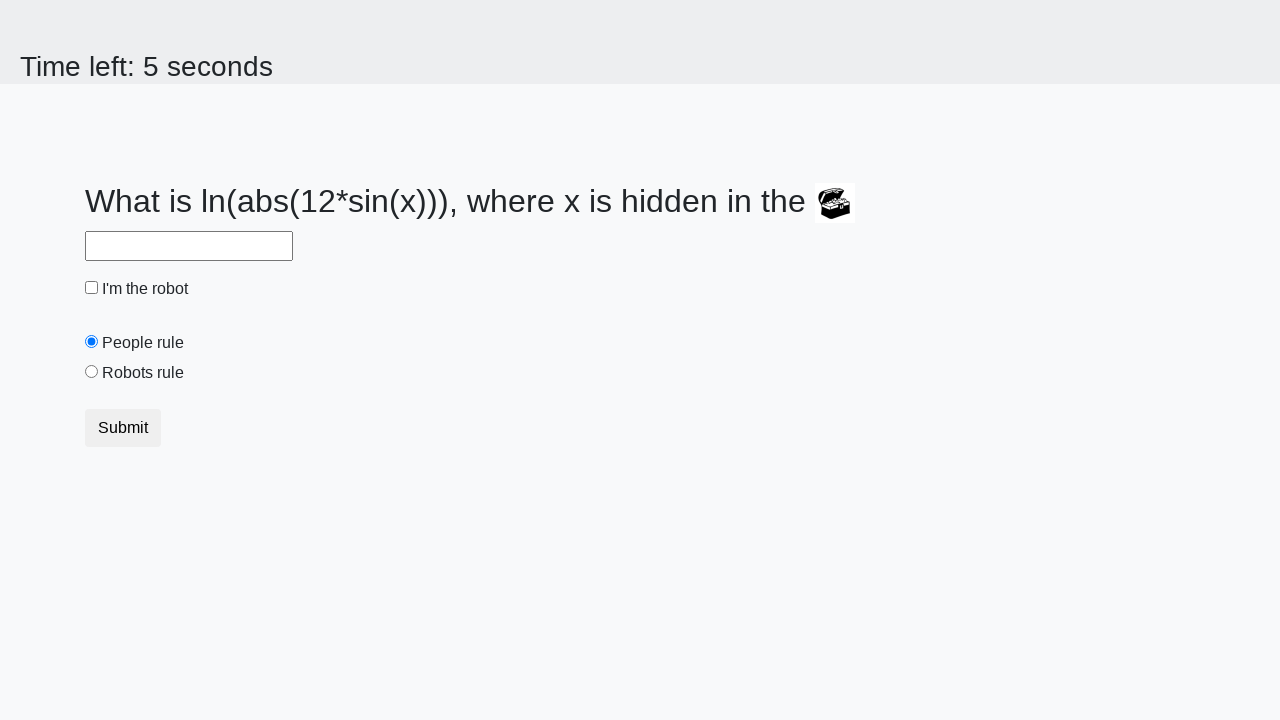